Tests clicking a button styled as a link and verifies the result text shows "Submitted"

Starting URL: https://www.qa-practice.com/elements/button/like_a_button

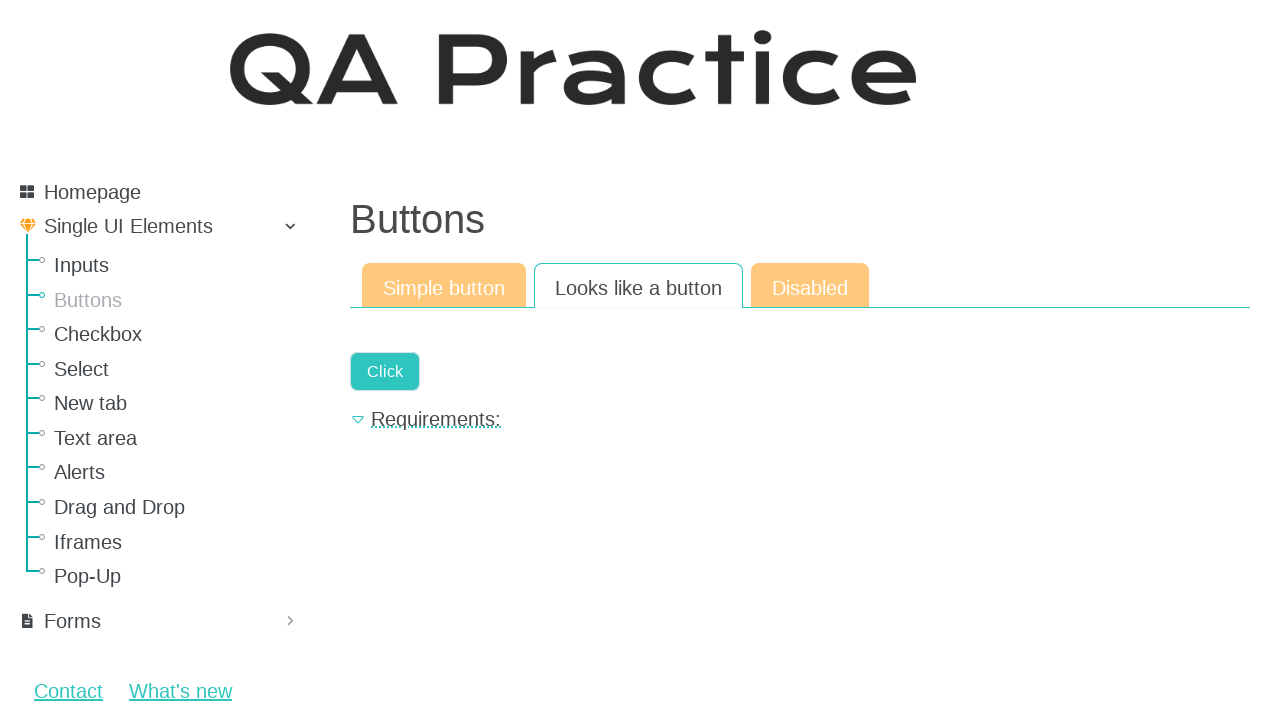

Clicked the 'Click' link button at (385, 372) on text=Click
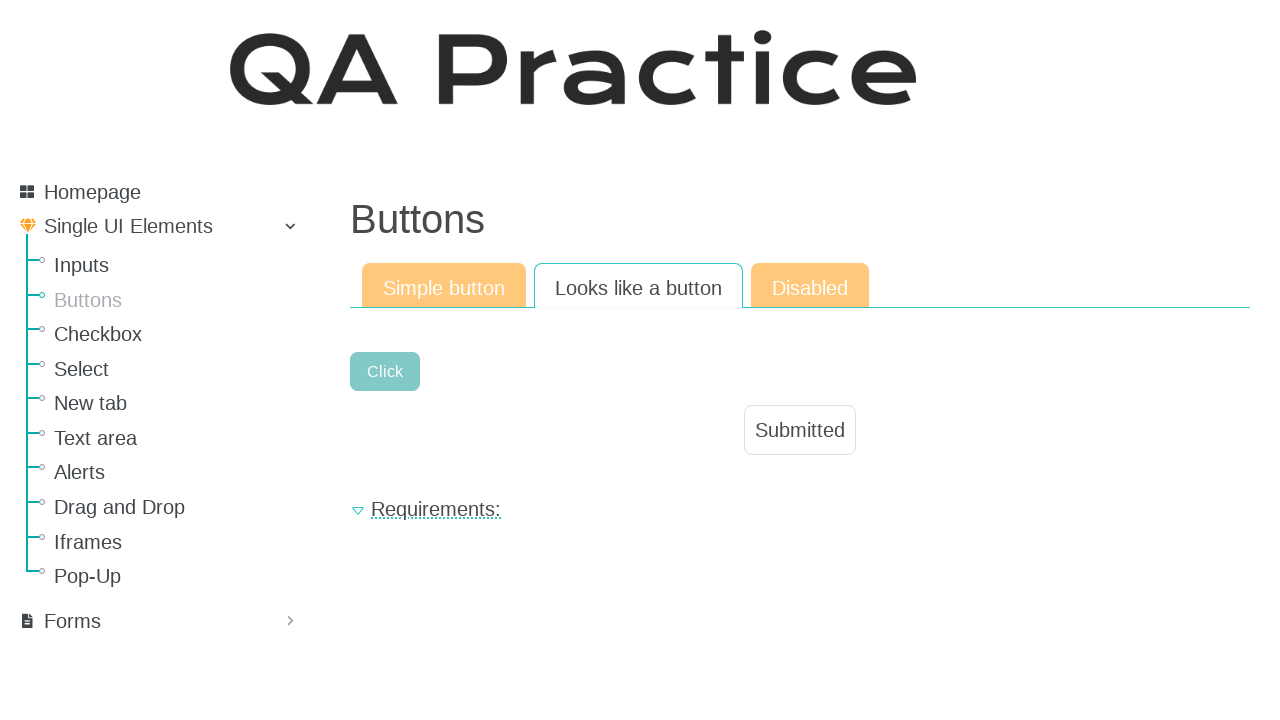

Result text element loaded
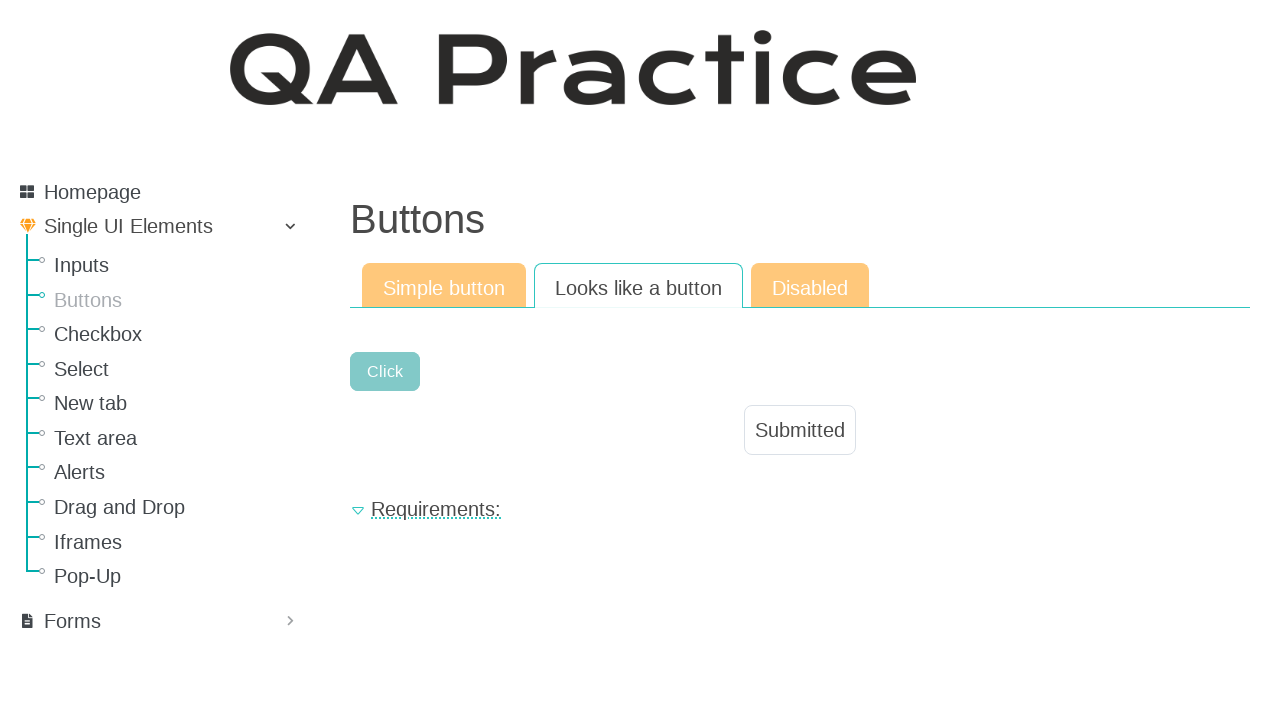

Verified result text shows 'Submitted'
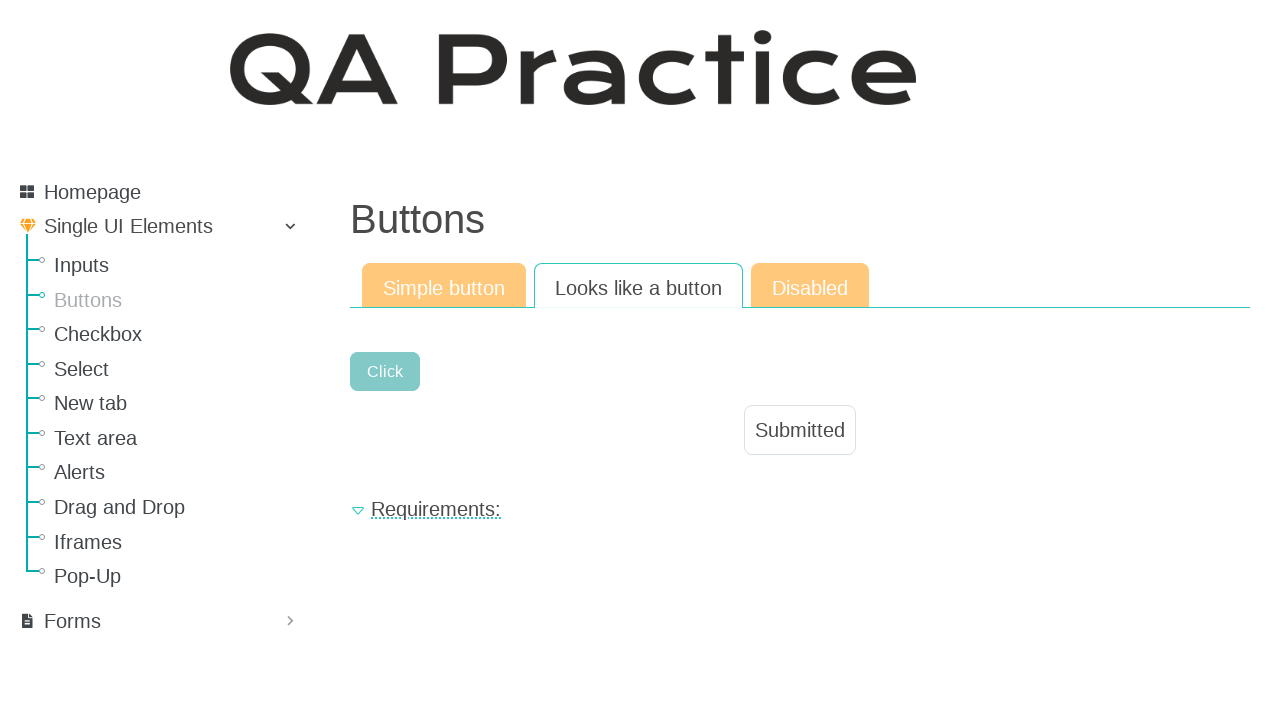

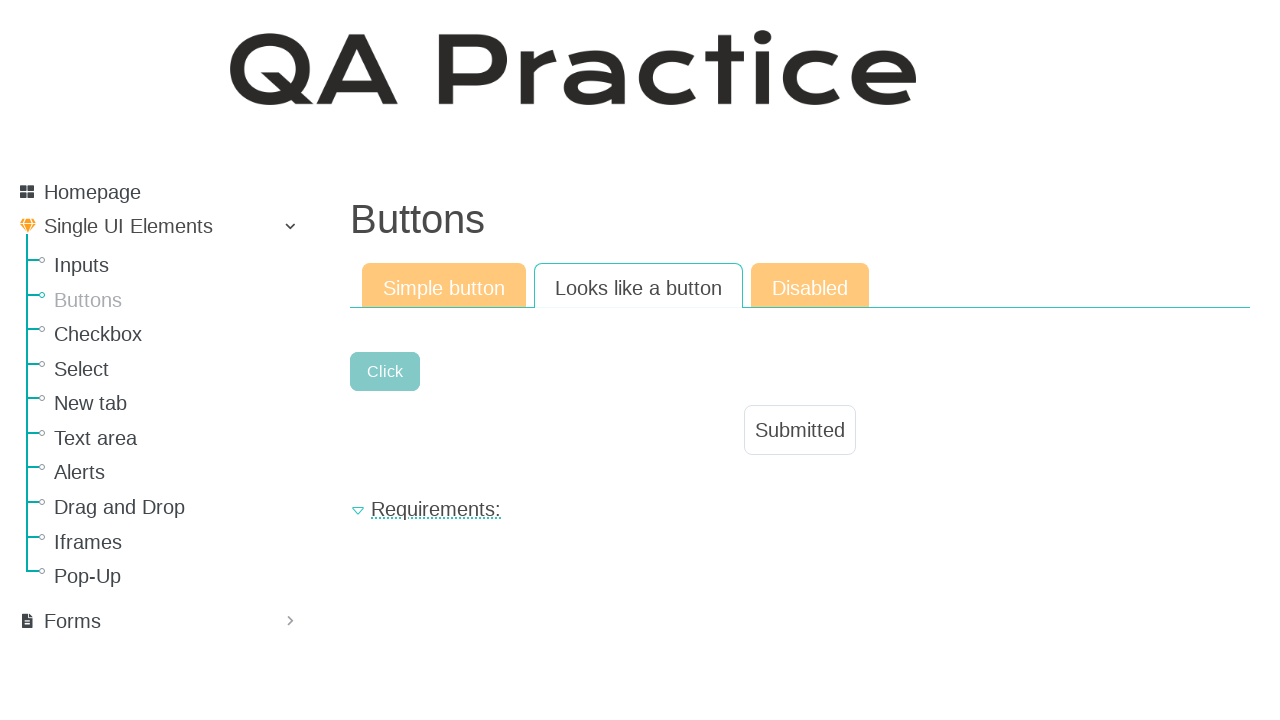